Tests the add/remove elements functionality by clicking the "Add Element" button 5 times and verifying that Delete buttons are created

Starting URL: http://the-internet.herokuapp.com/add_remove_elements/

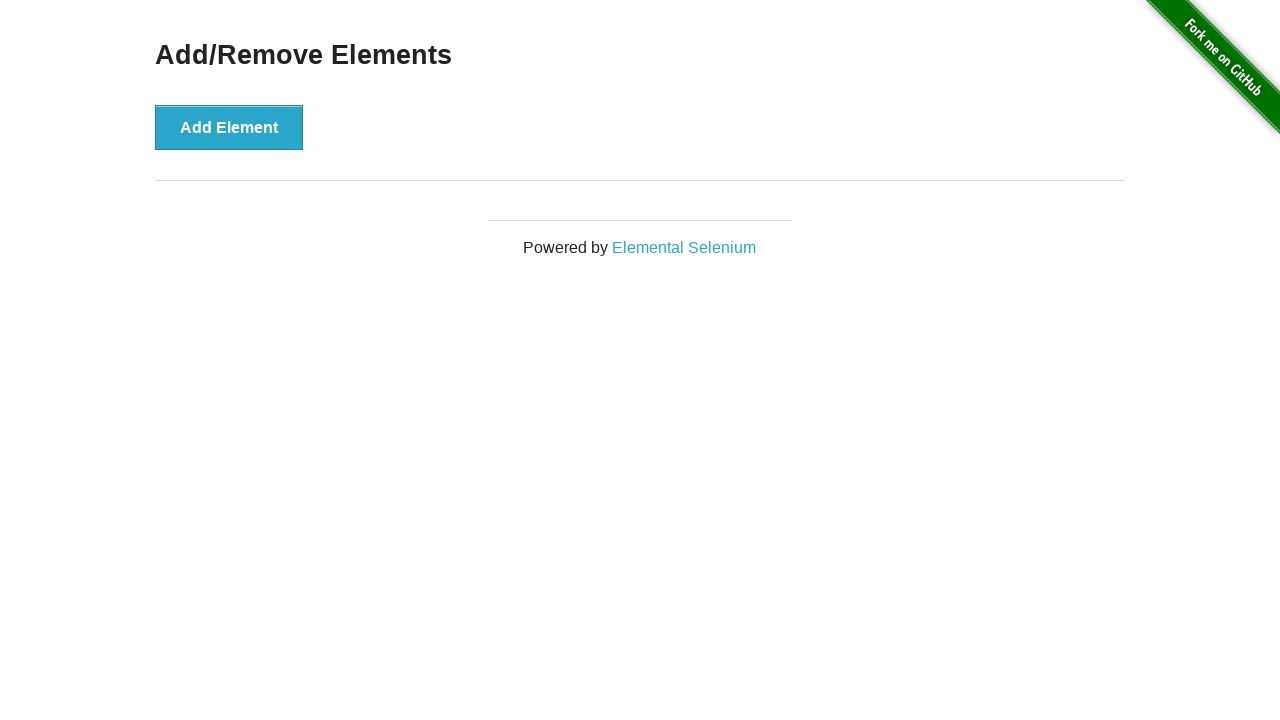

Located the Add Element button
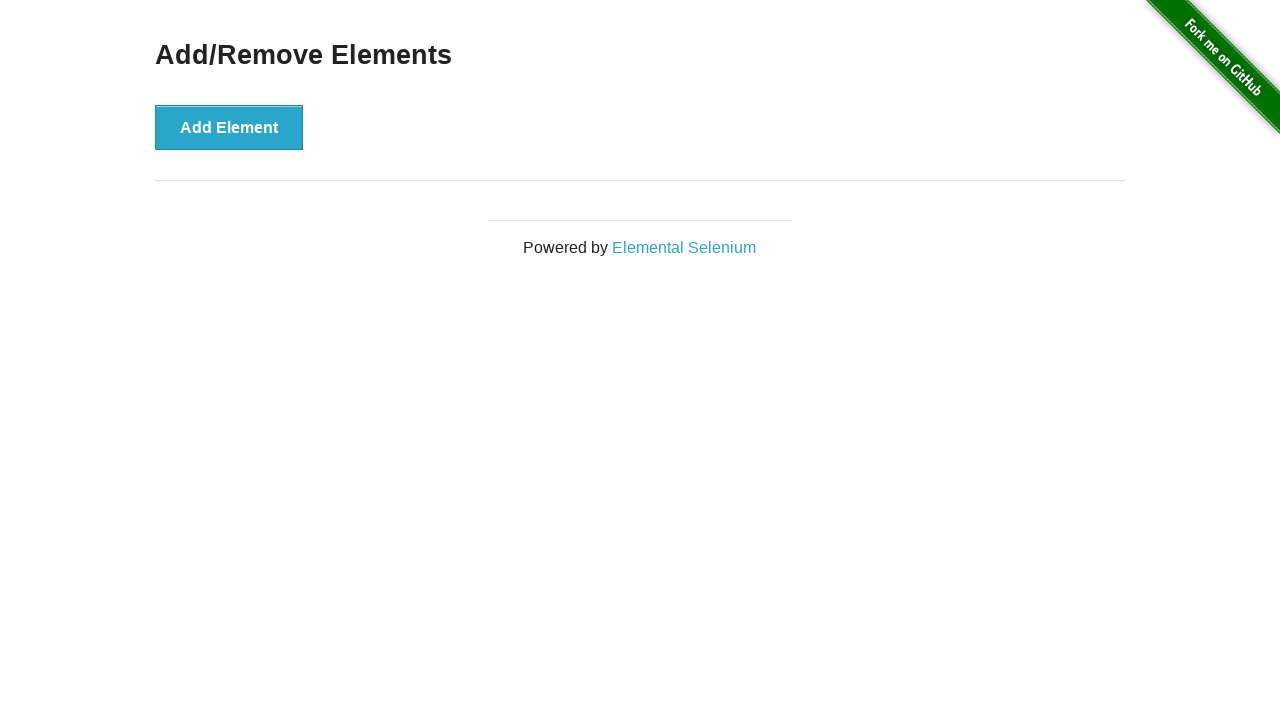

Clicked Add Element button (iteration 1 of 5) at (229, 127) on xpath=//button[contains(text(), 'Add Element')]
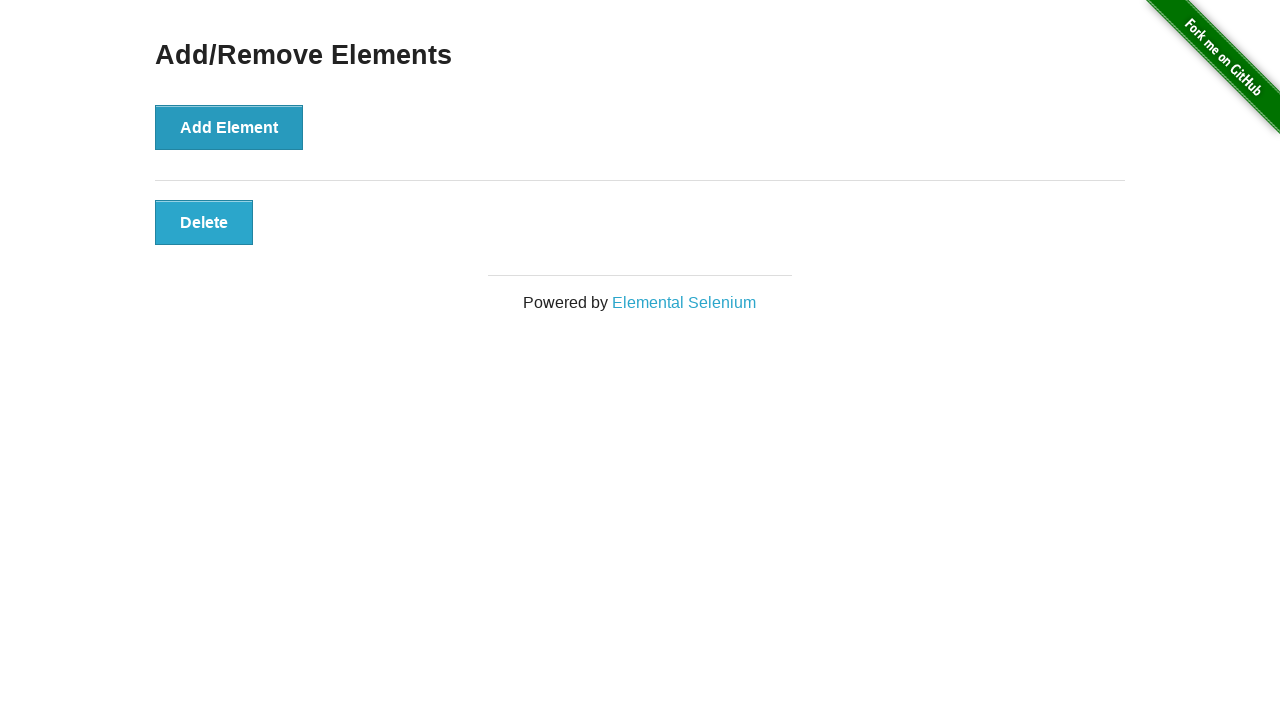

Waited 1 second after clicking Add Element
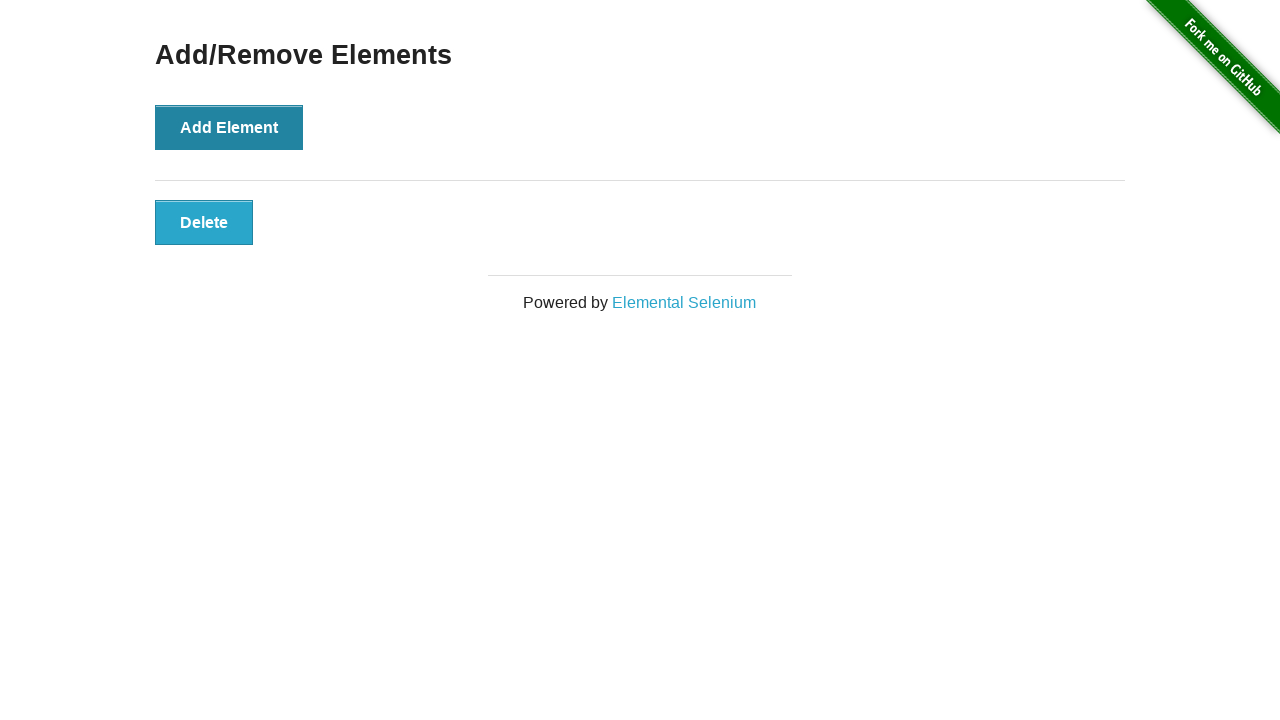

Clicked Add Element button (iteration 2 of 5) at (229, 127) on xpath=//button[contains(text(), 'Add Element')]
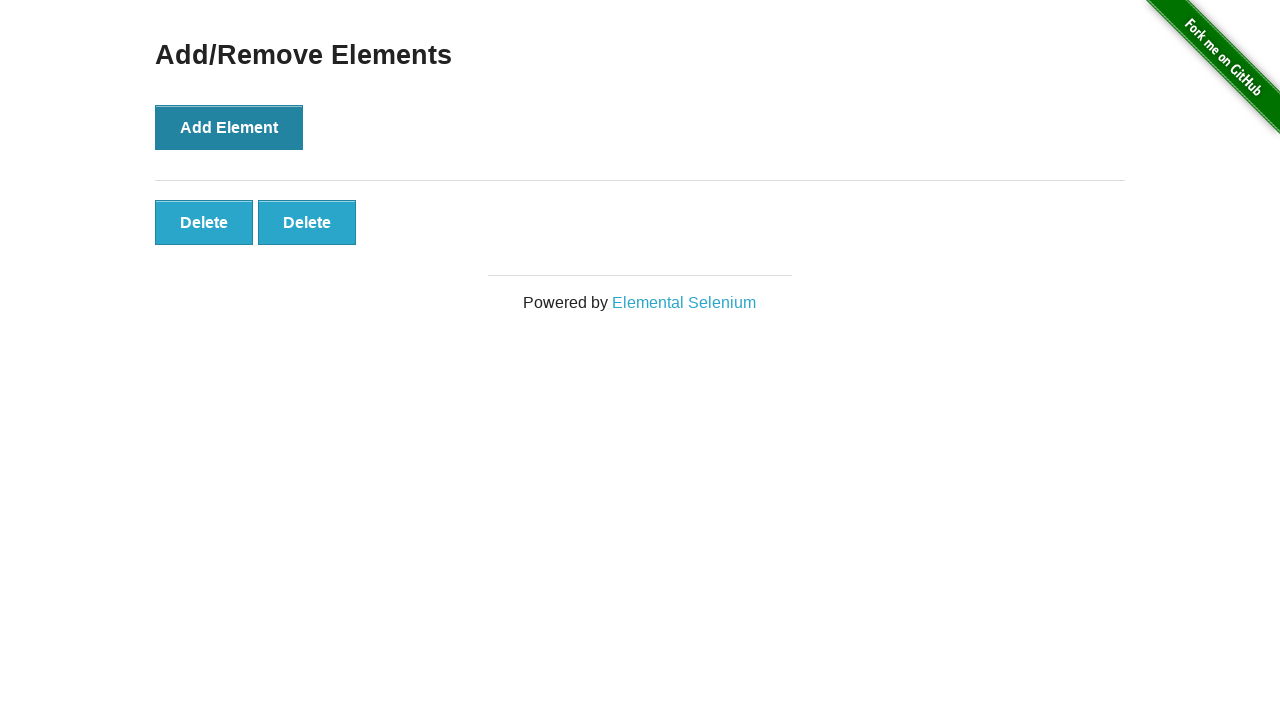

Waited 1 second after clicking Add Element
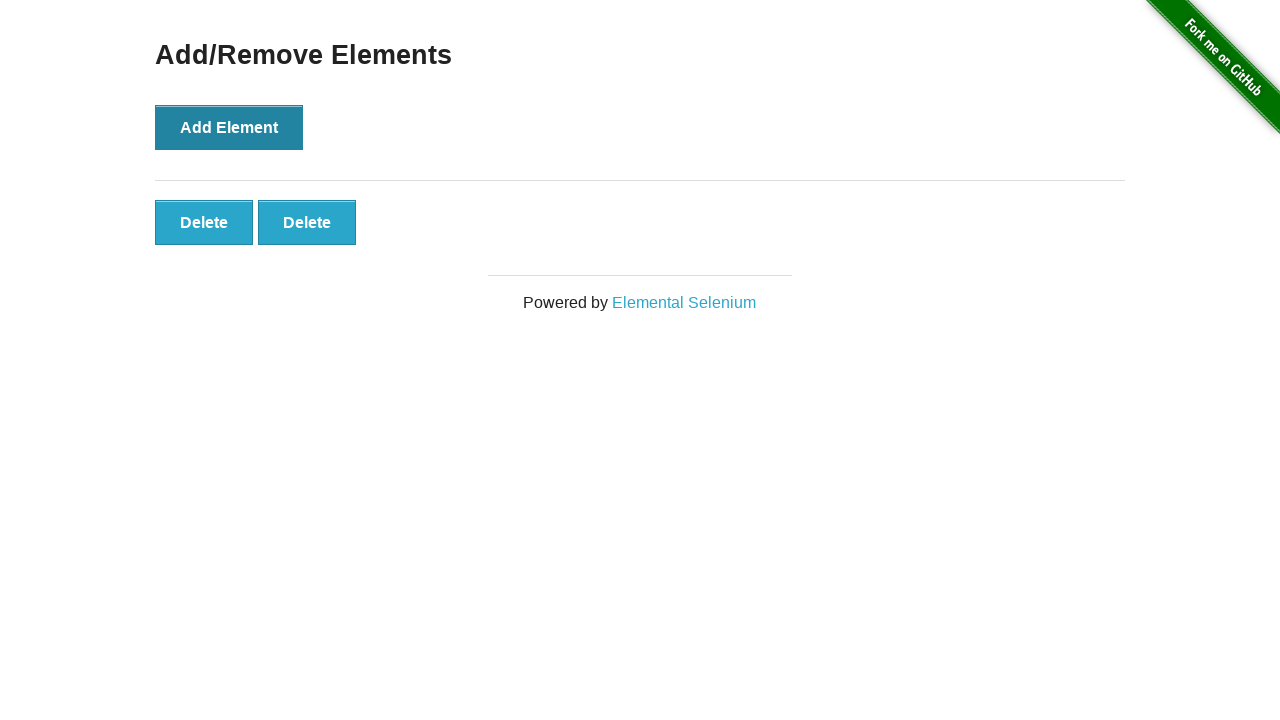

Clicked Add Element button (iteration 3 of 5) at (229, 127) on xpath=//button[contains(text(), 'Add Element')]
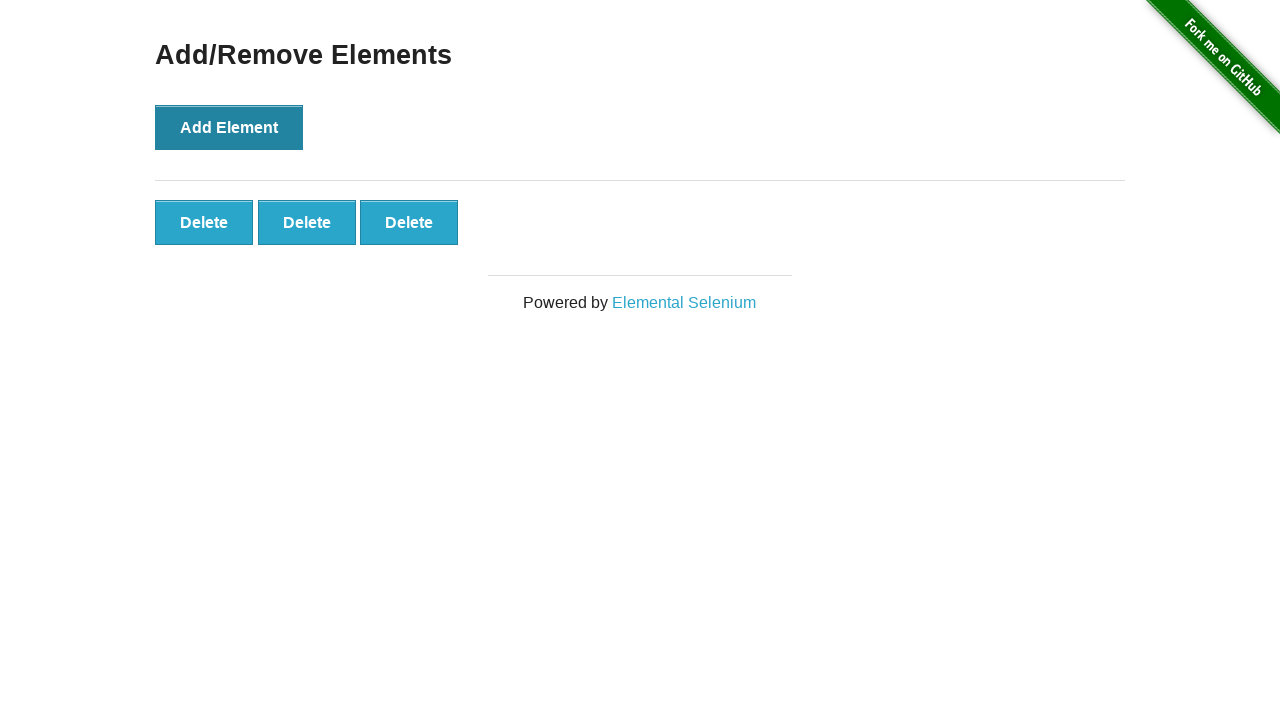

Waited 1 second after clicking Add Element
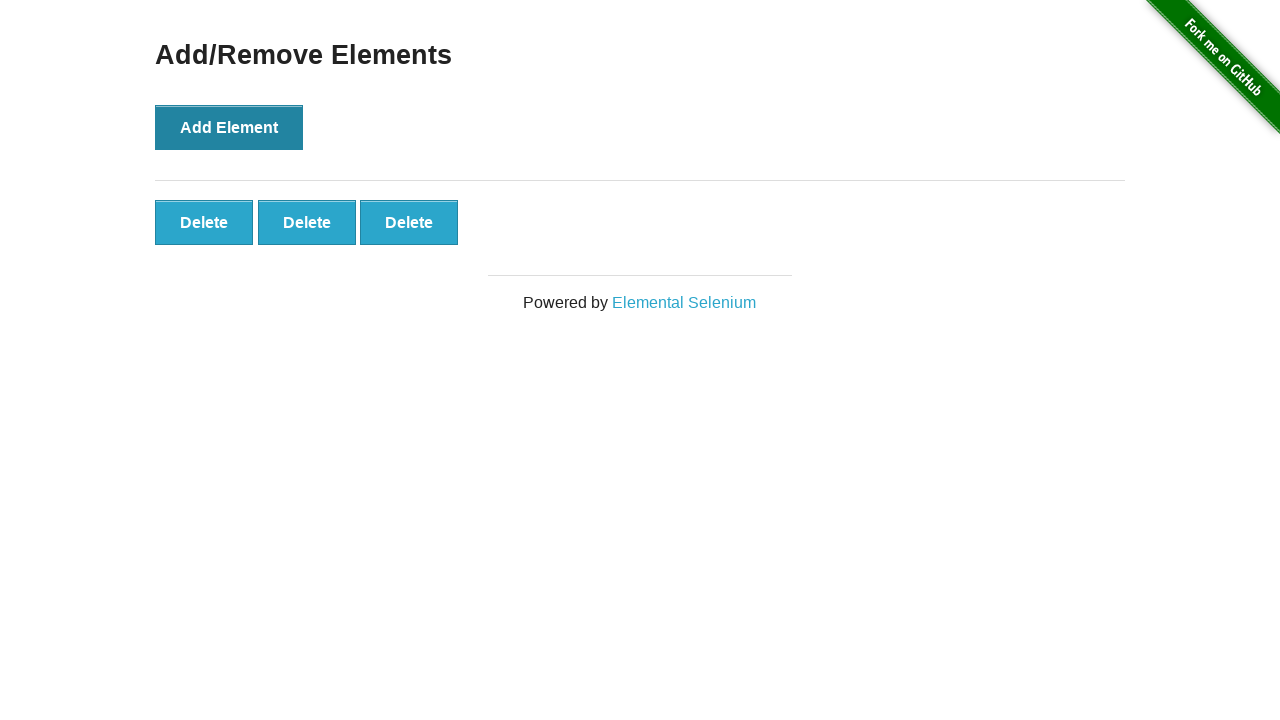

Clicked Add Element button (iteration 4 of 5) at (229, 127) on xpath=//button[contains(text(), 'Add Element')]
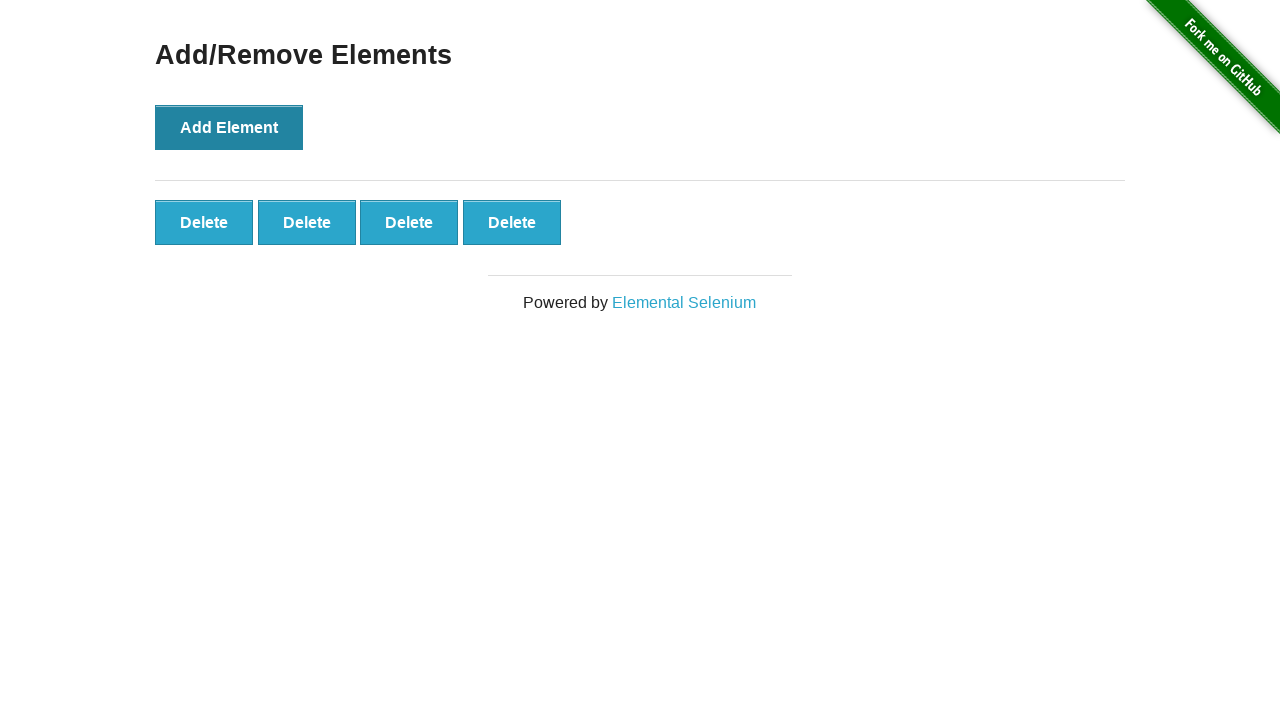

Waited 1 second after clicking Add Element
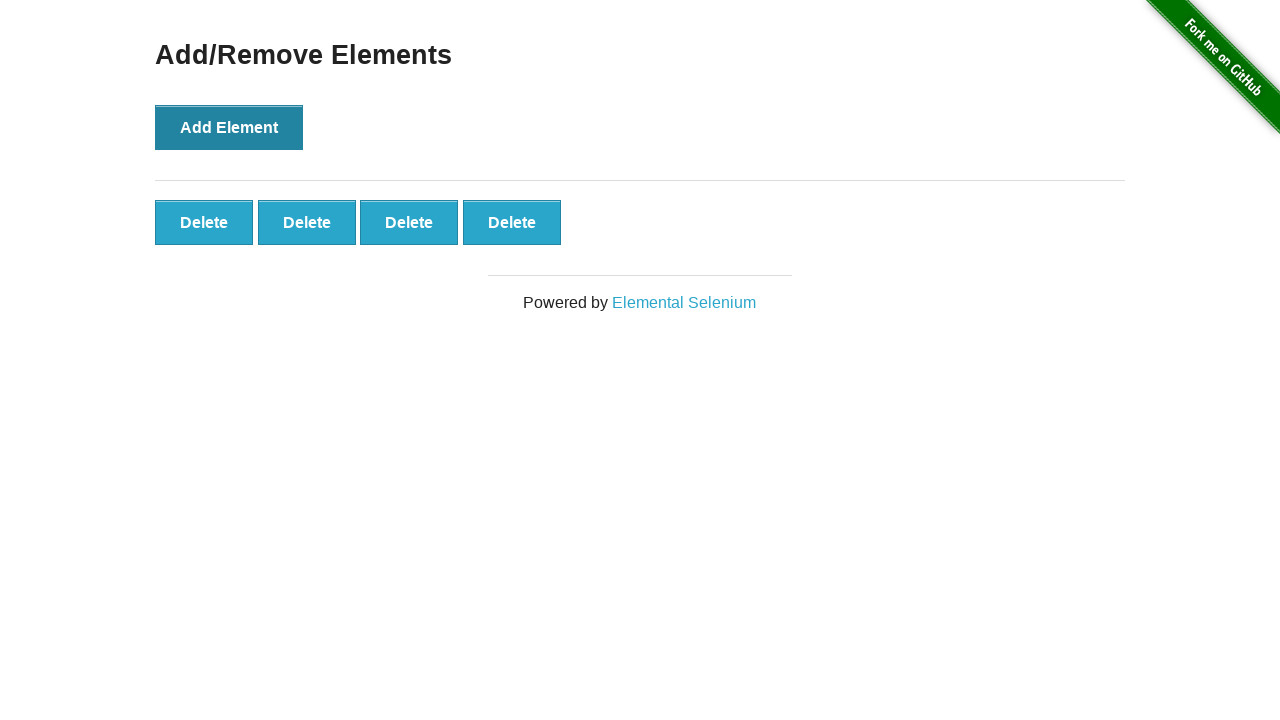

Clicked Add Element button (iteration 5 of 5) at (229, 127) on xpath=//button[contains(text(), 'Add Element')]
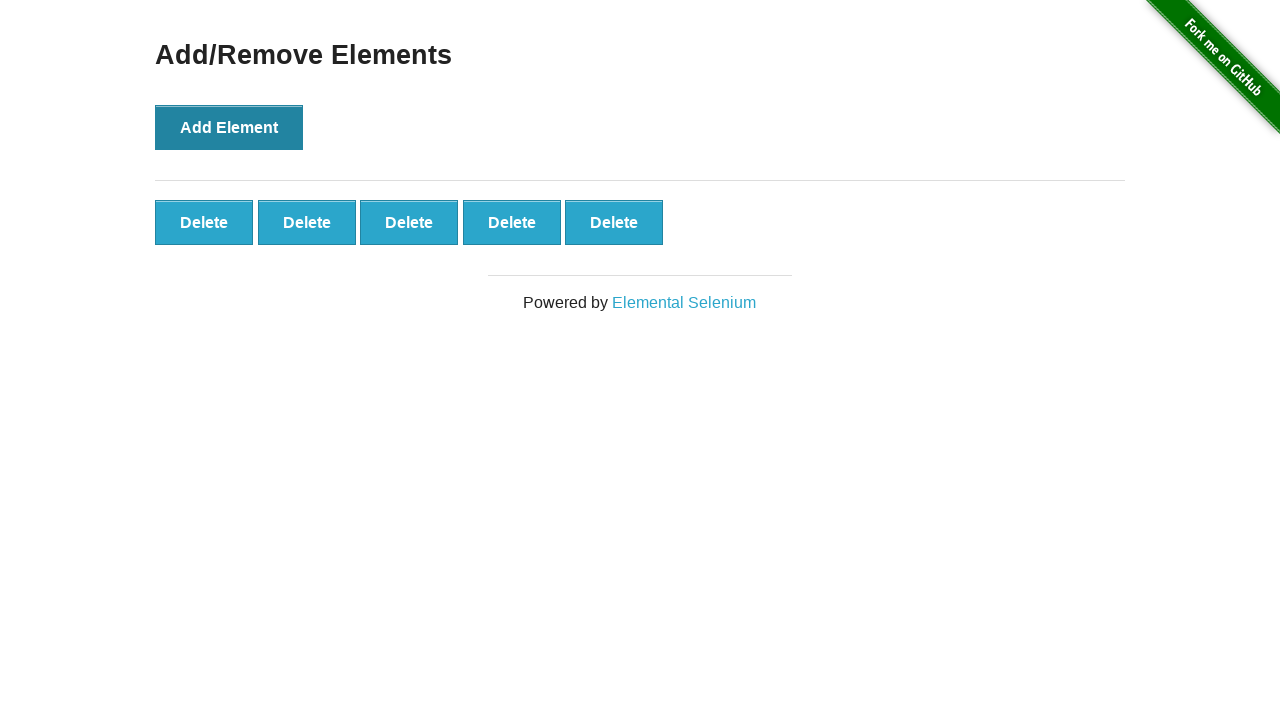

Waited 1 second after clicking Add Element
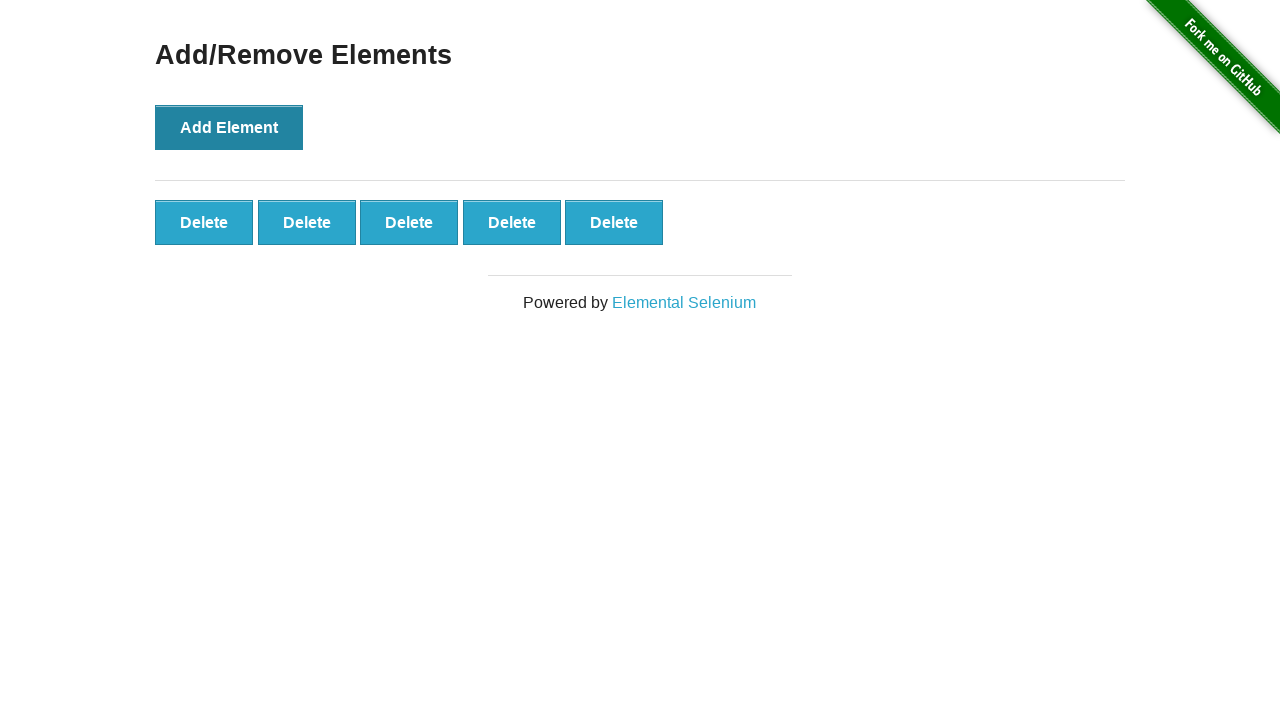

Delete buttons appeared on the page
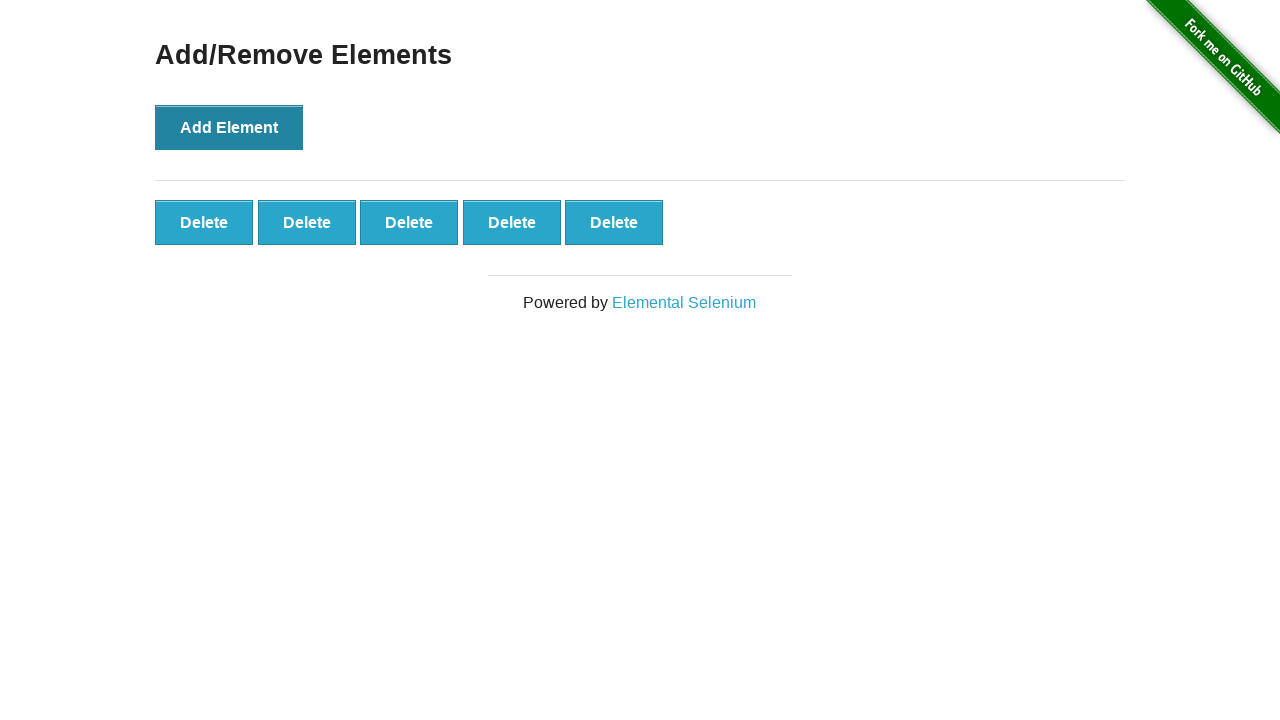

Located all Delete buttons
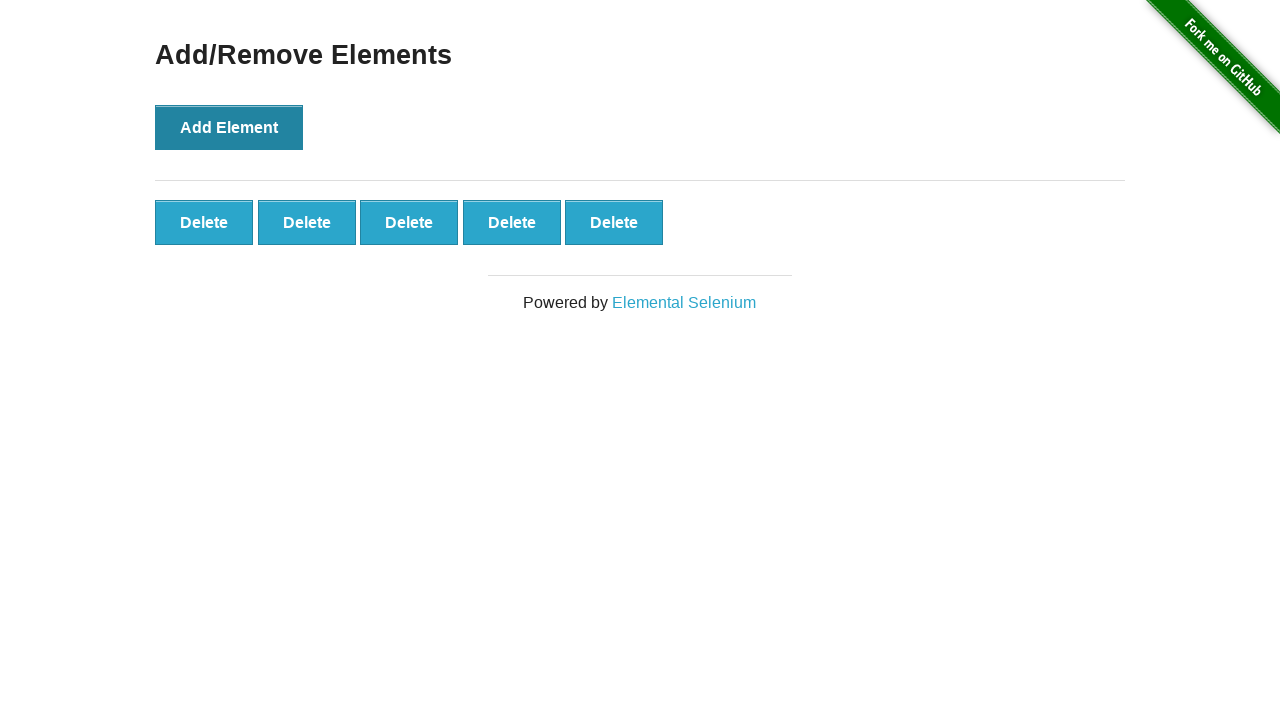

First Delete button is visible and ready
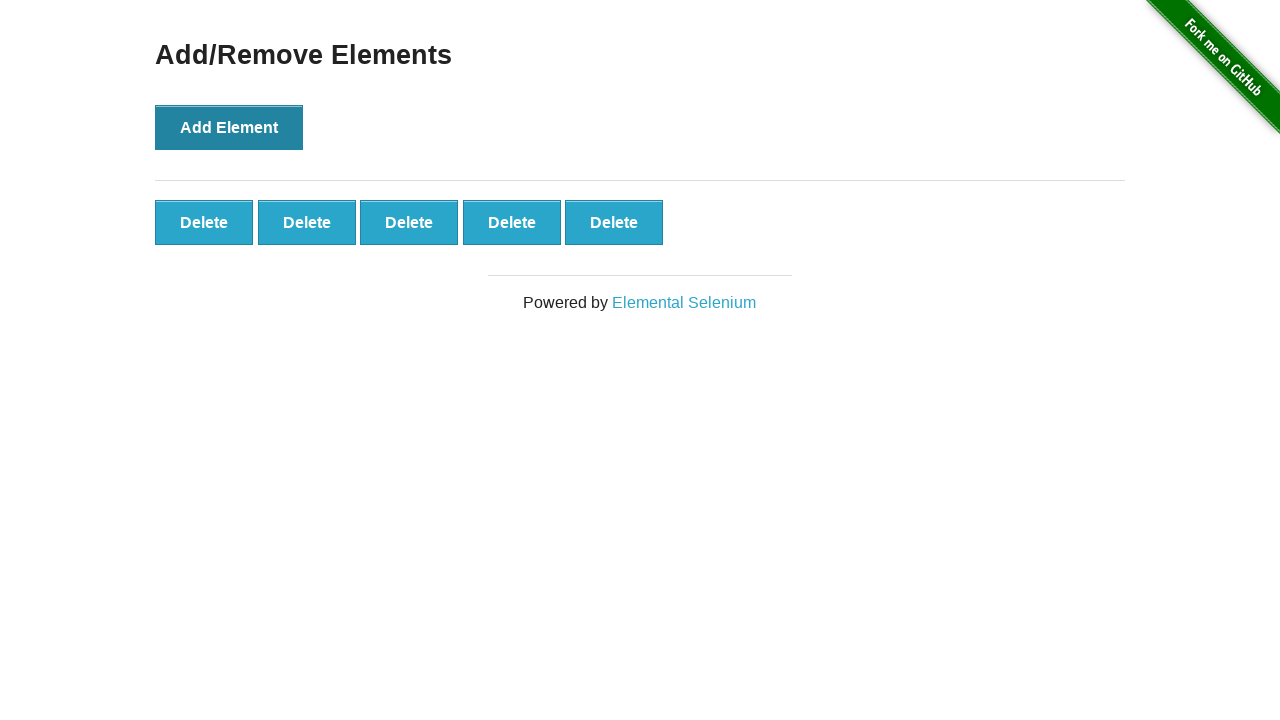

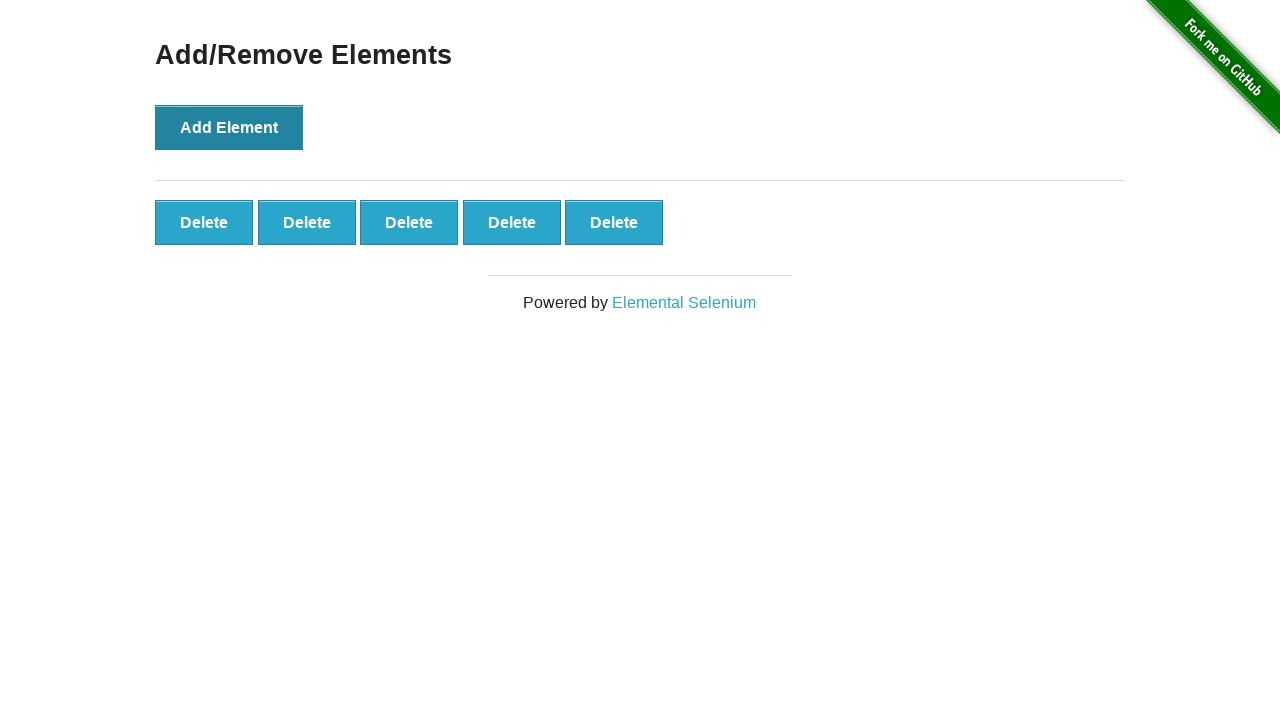